Tests a text box form by filling in full name, email, and address fields, then submitting and verifying the displayed output

Starting URL: https://demoqa.com/text-box

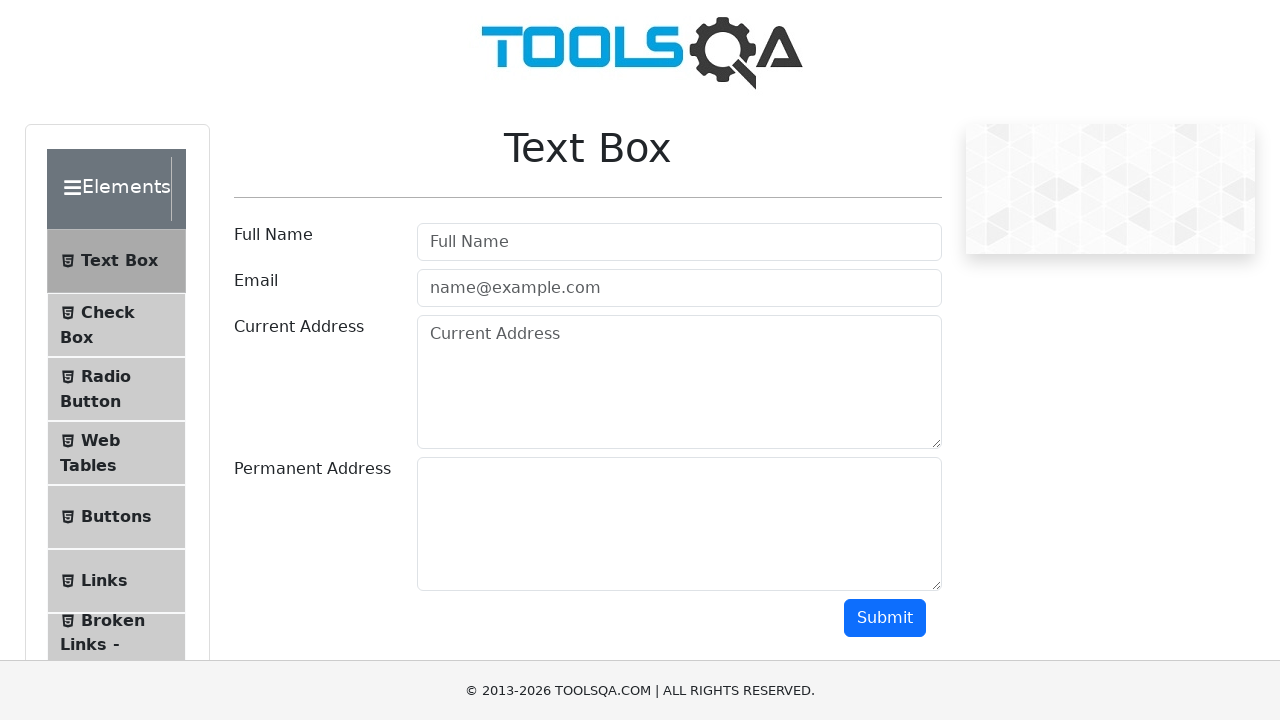

Filled full name field with 'John Smith' on #userName
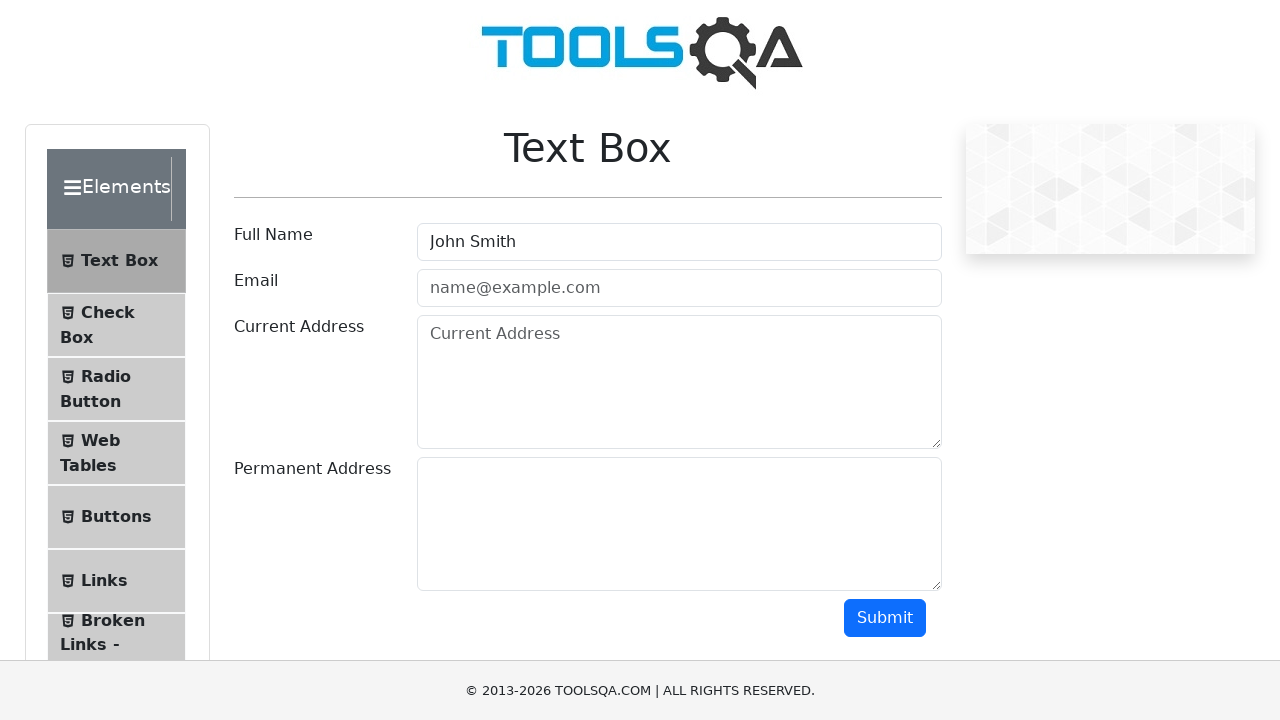

Filled email field with 'john.smith@example.com' on #userEmail
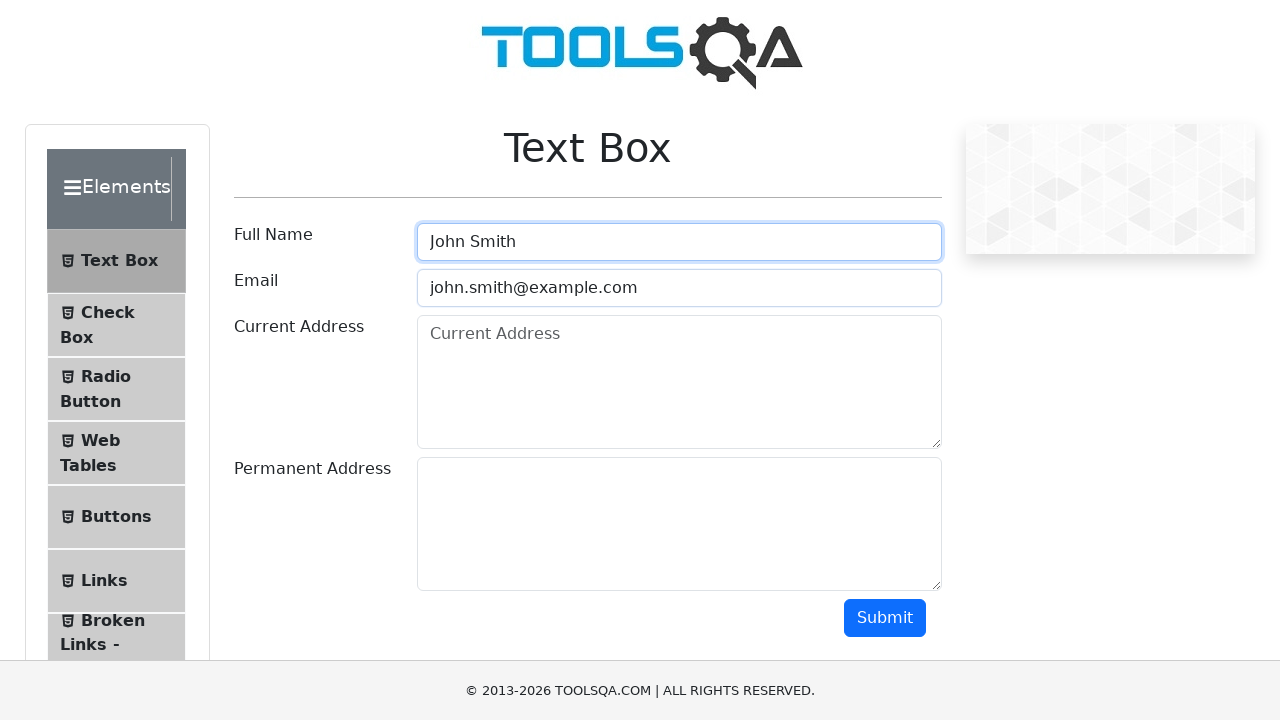

Filled current address field with '123 Main Street, New York, NY 10001' on #currentAddress
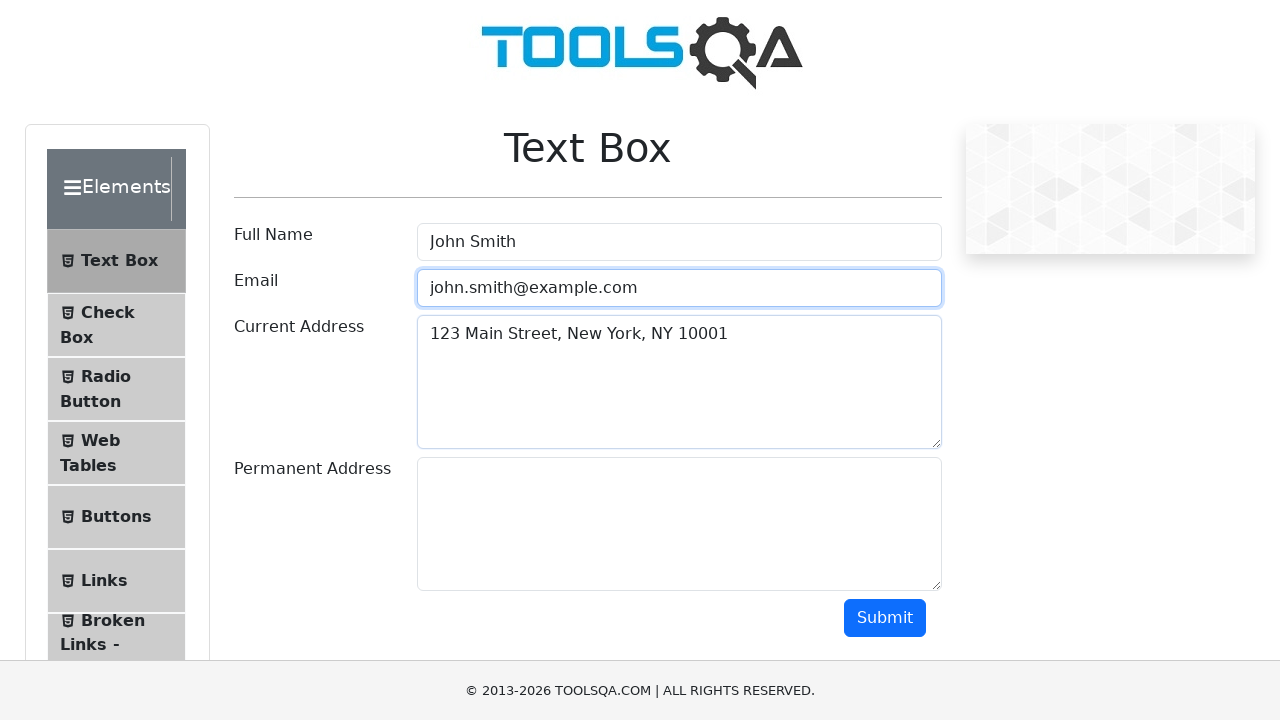

Filled permanent address field with '456 Oak Avenue, Apt 2B' on #permanentAddress
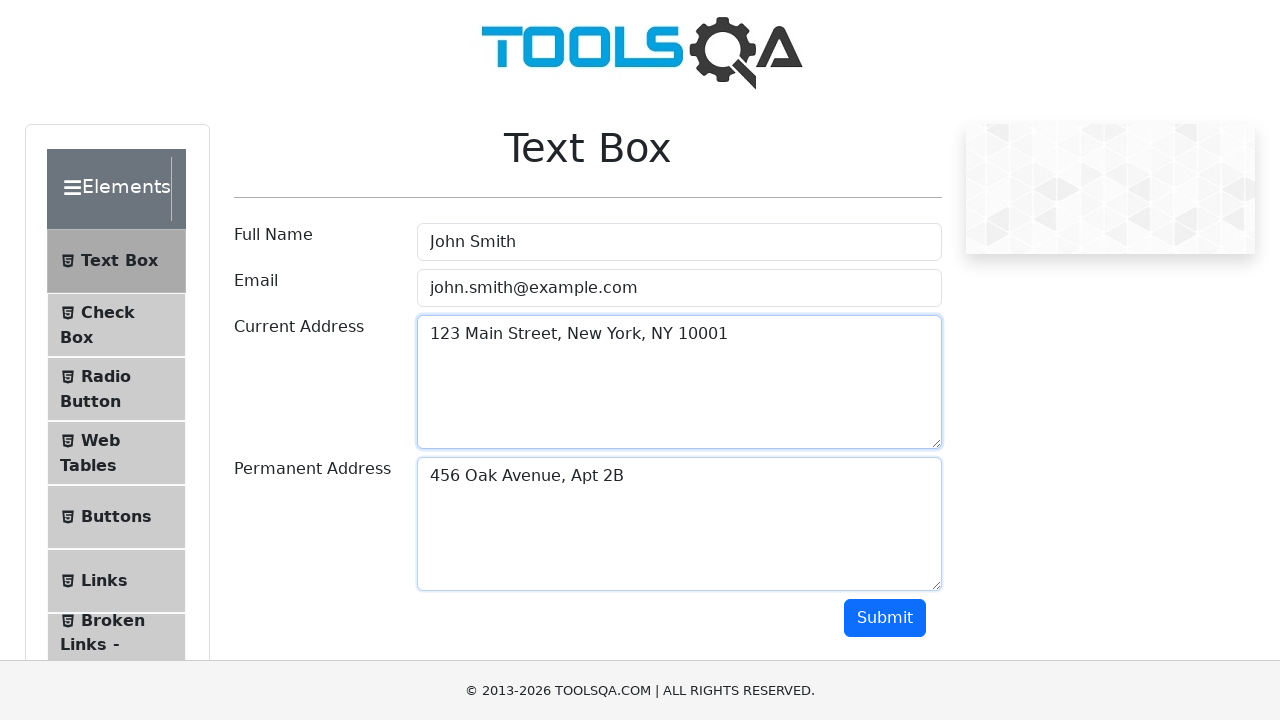

Clicked submit button to submit the form at (885, 618) on #submit
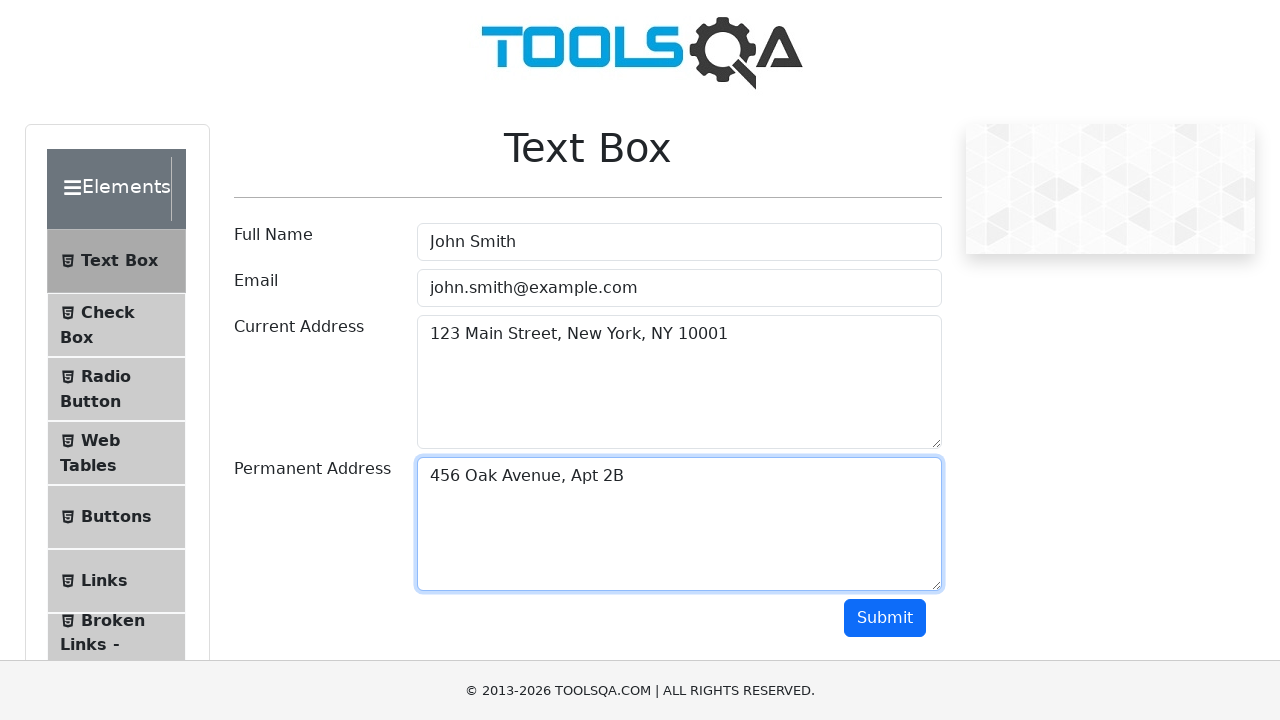

Form submitted successfully and output results loaded
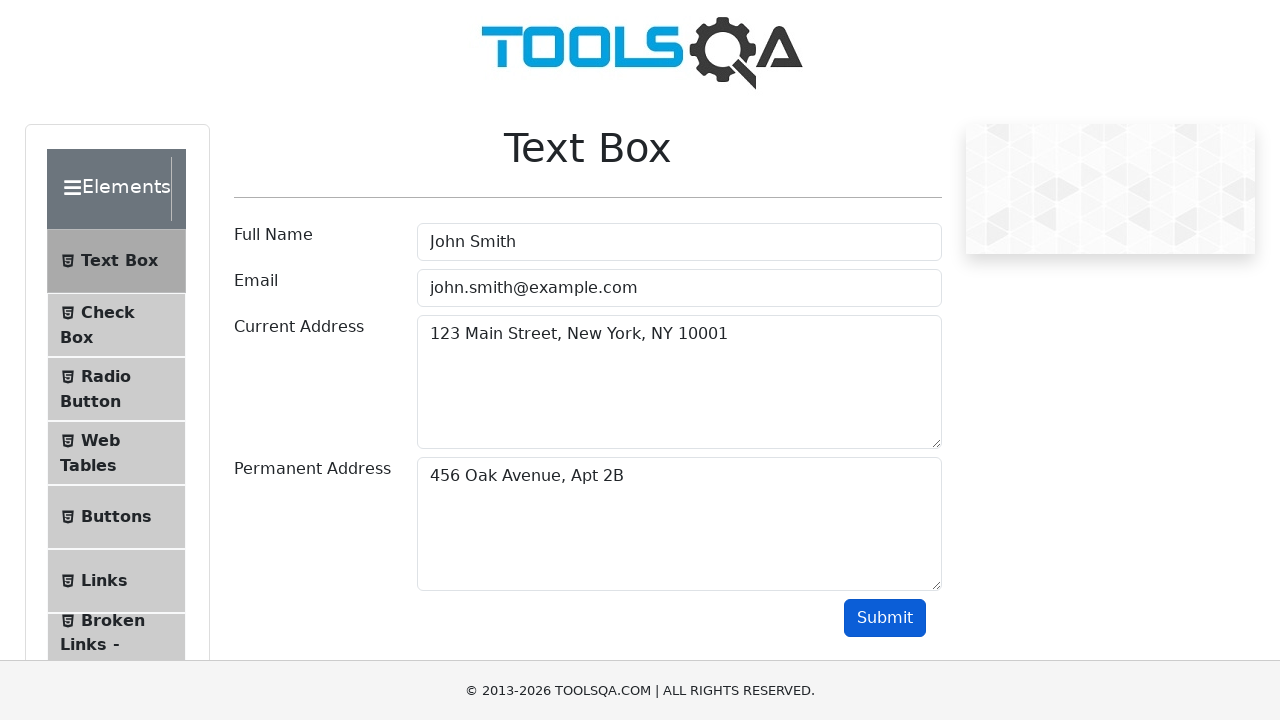

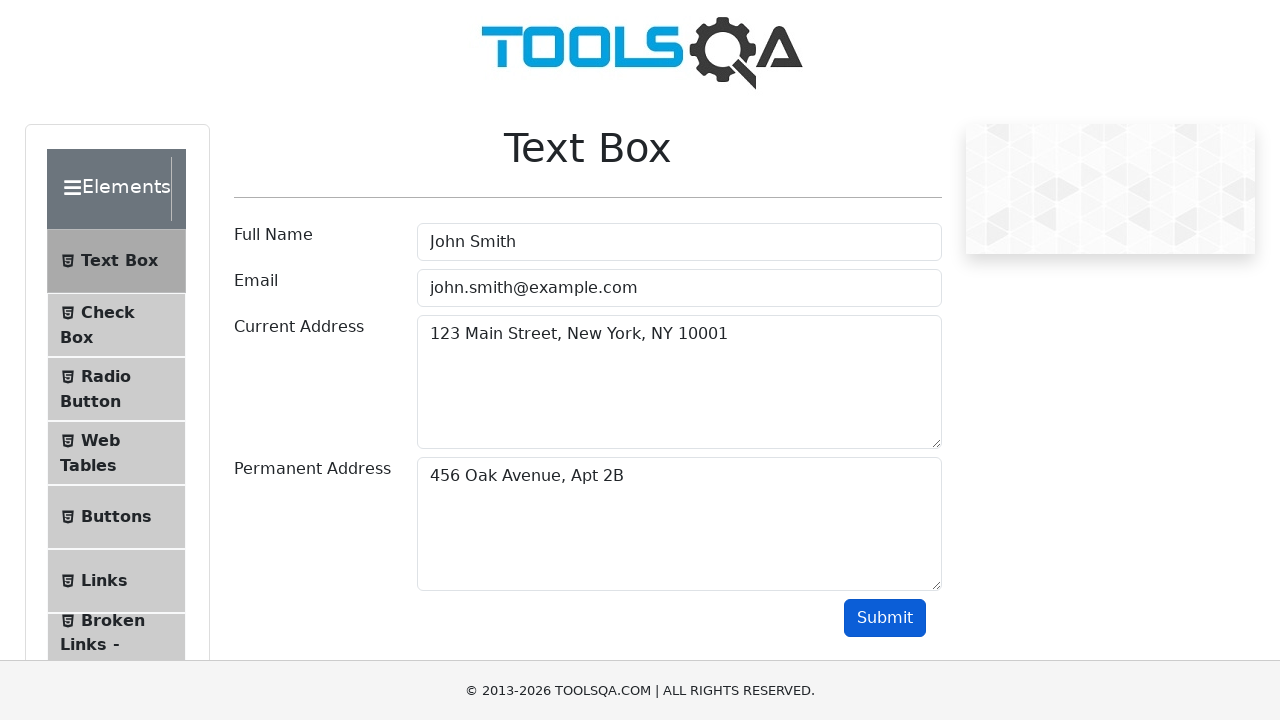